Tests jQuery UI dialog widget by clicking on the Dialog link, switching to the iframe containing the demo, and closing the dialog by clicking the close button

Starting URL: https://jqueryui.com/dialog/

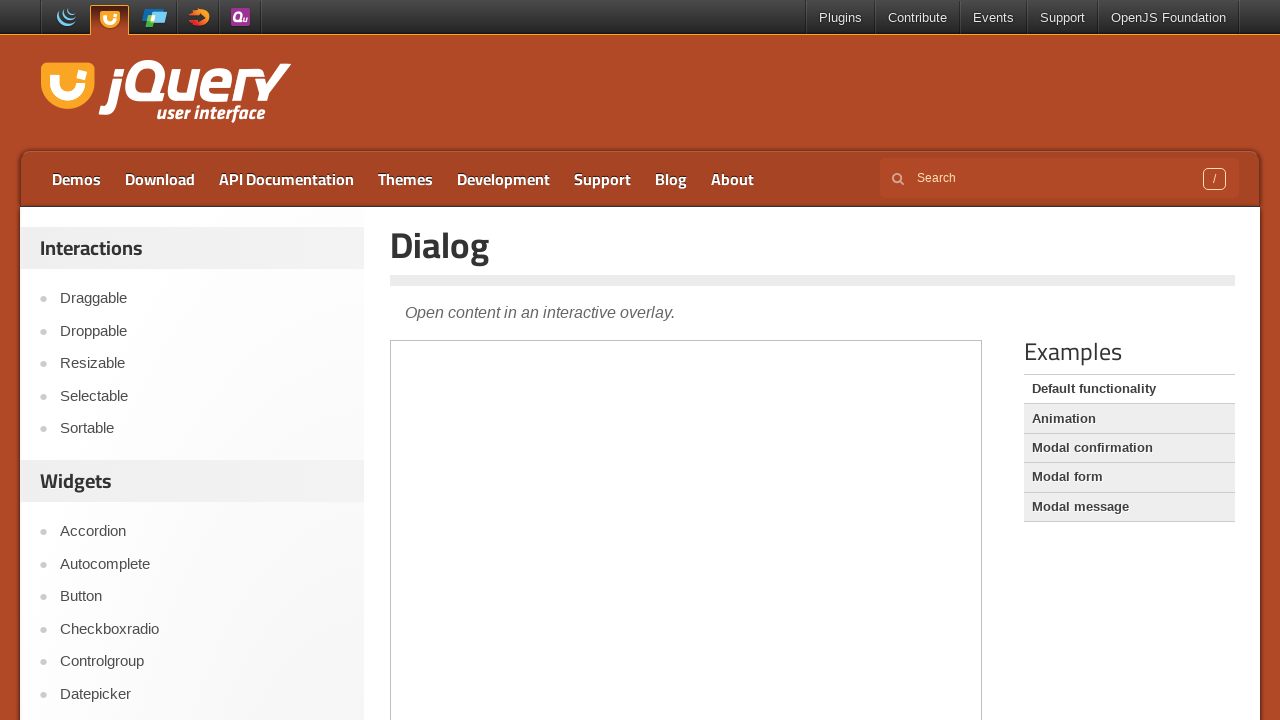

Clicked on the Dialog link at (202, 709) on a:has-text('Dialog')
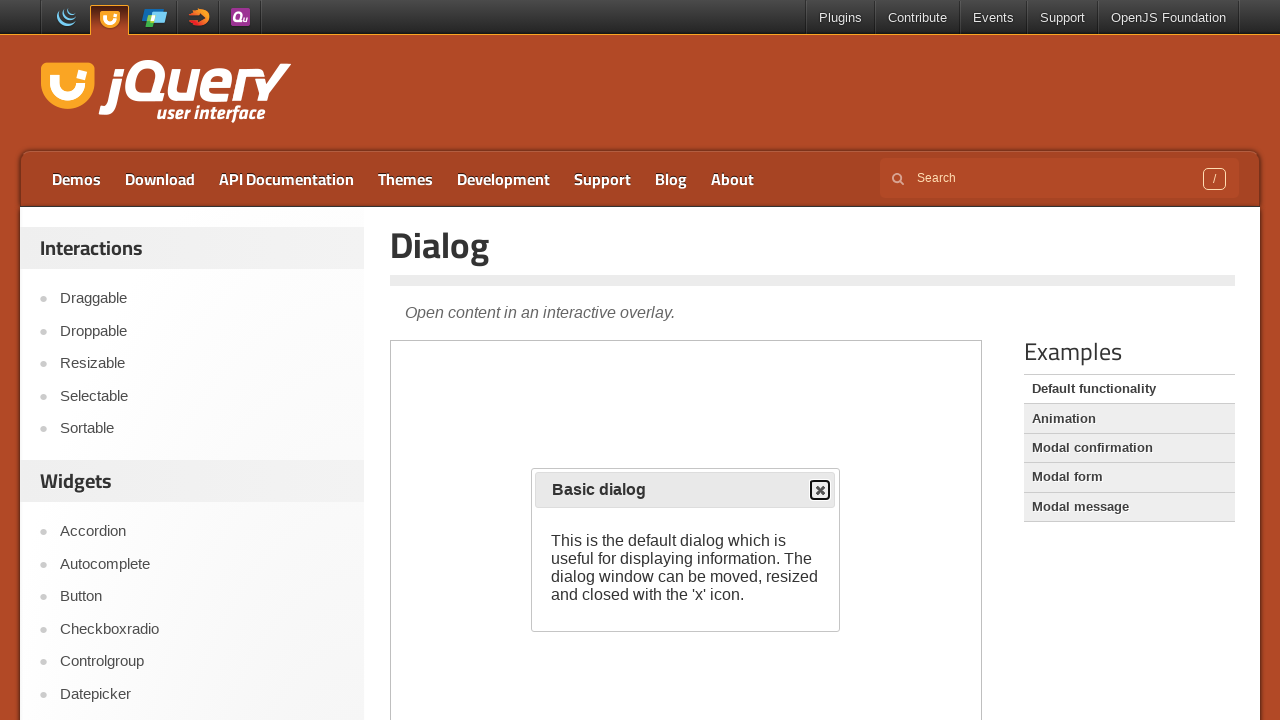

Located and switched to the demo iframe containing the jQuery UI dialog
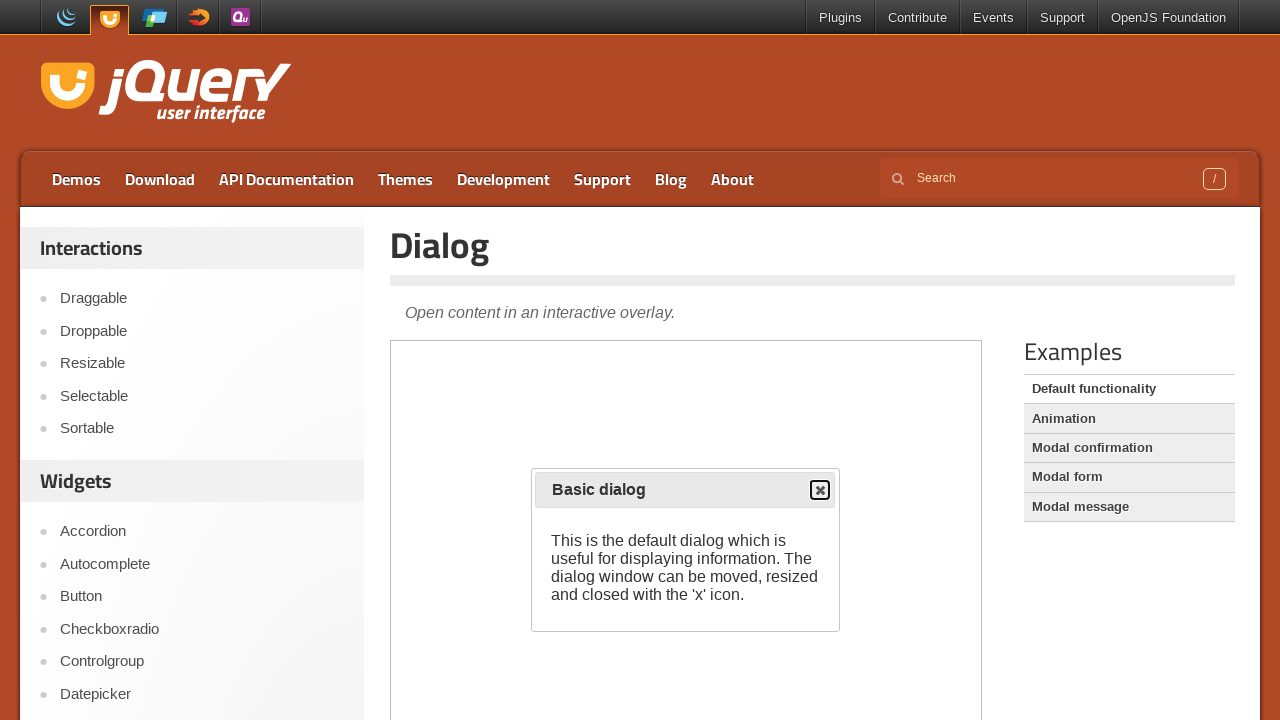

Clicked the close button on the jQuery UI dialog widget at (820, 490) on iframe.demo-frame >> nth=0 >> internal:control=enter-frame >> div.ui-dialog butt
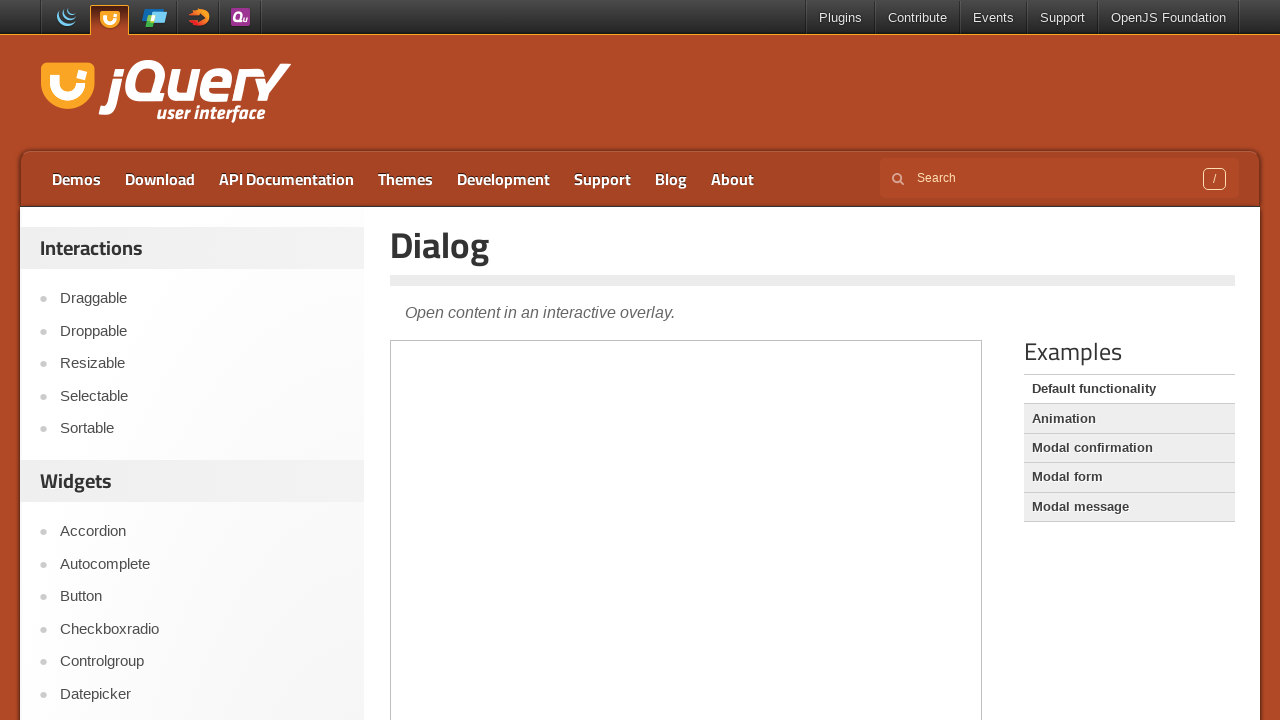

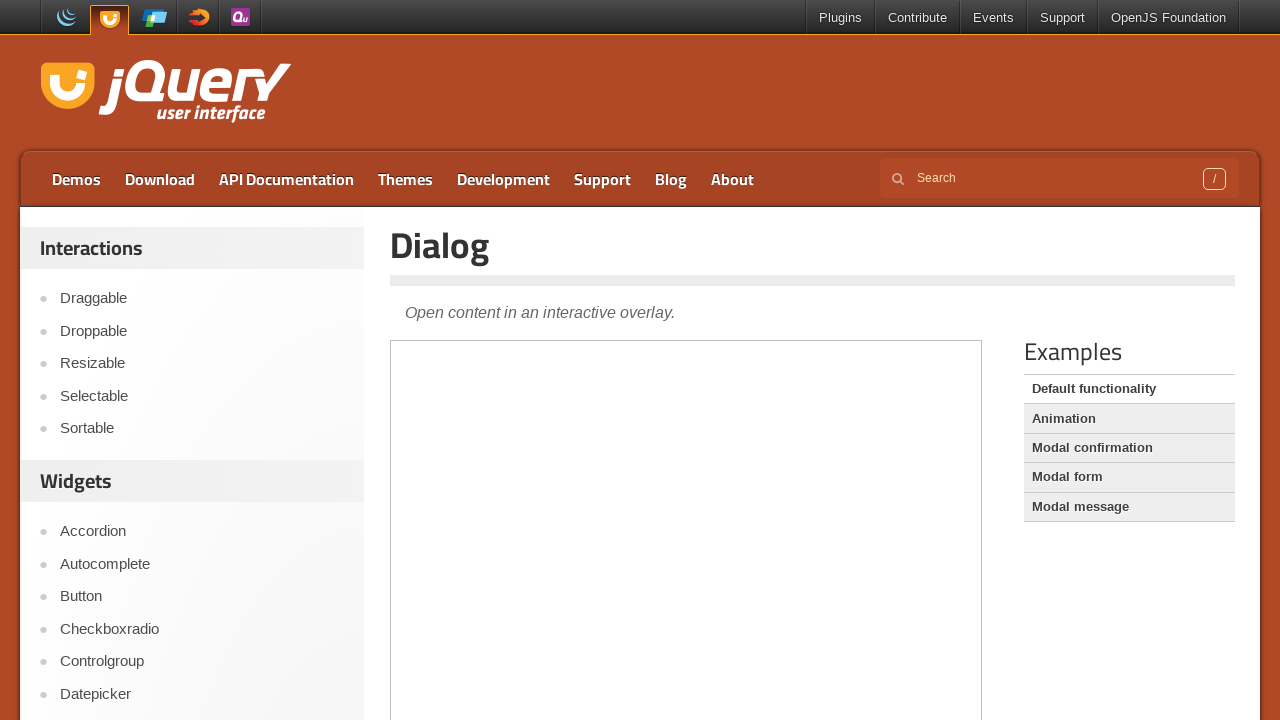